Expands all API documentation tabs on the httpbin.org page

Starting URL: http://httpbin.org/

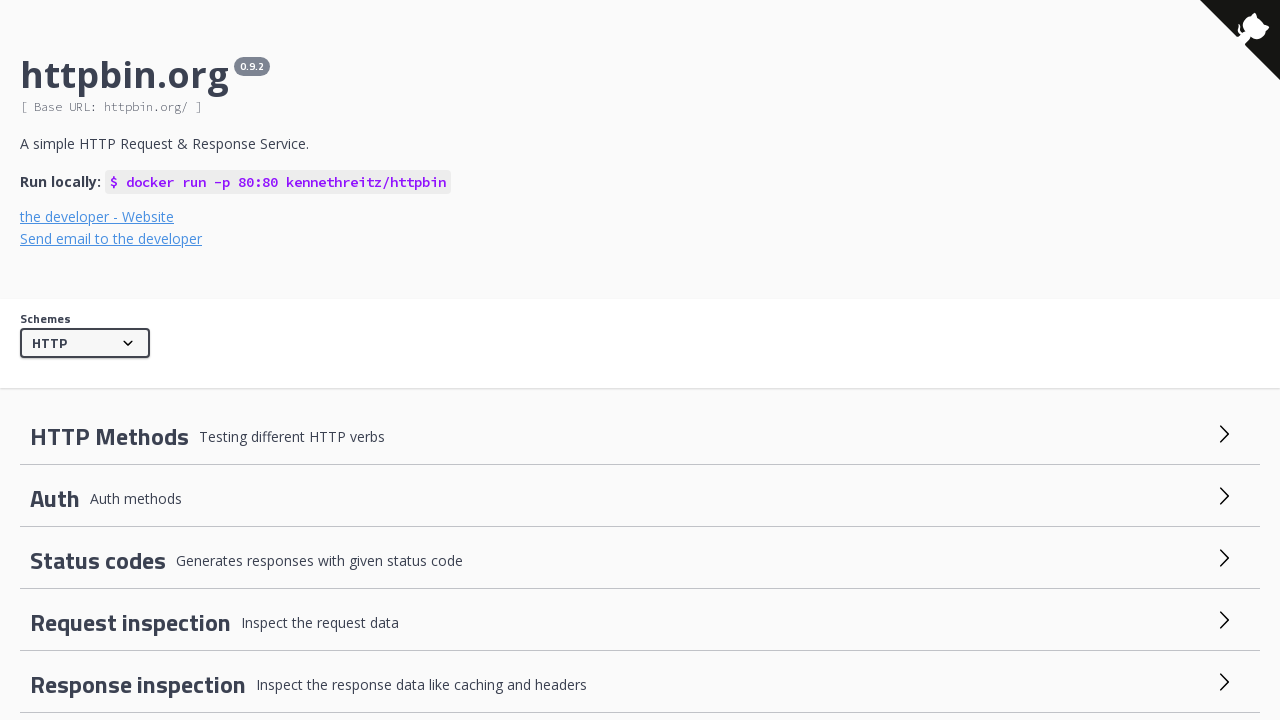

Navigated to httpbin.org homepage
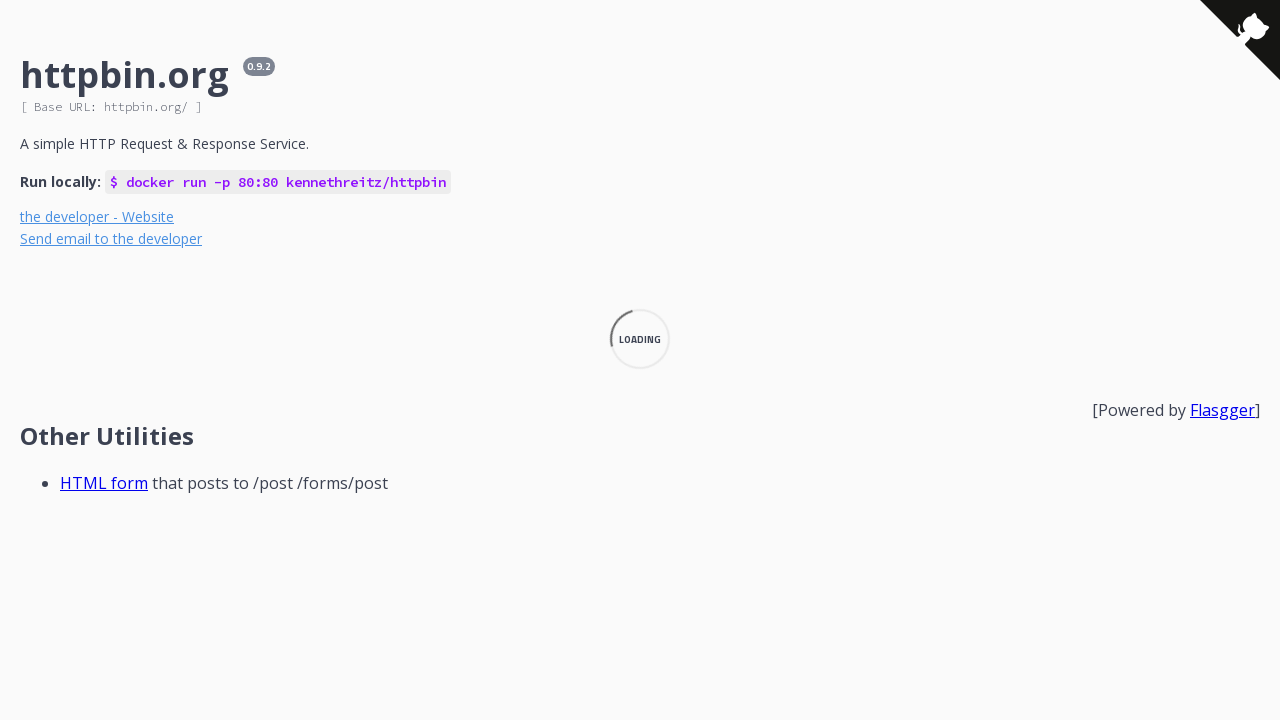

Retrieved all API documentation tab sections
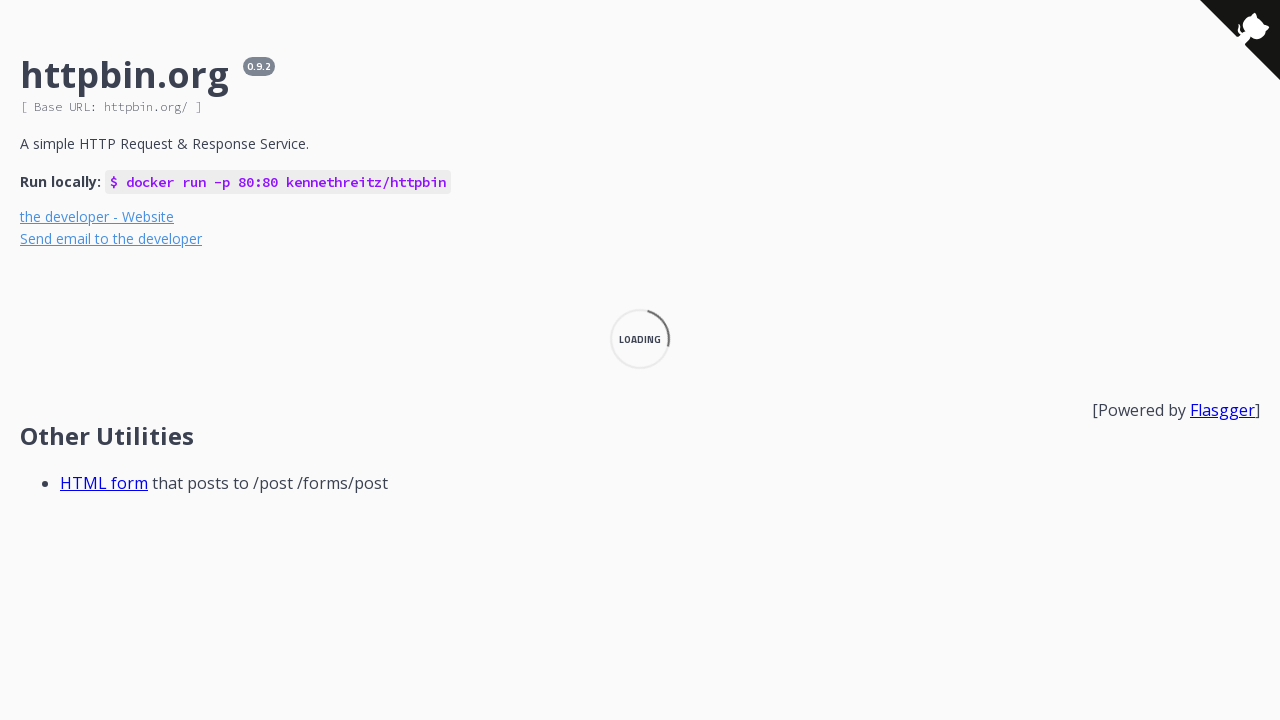

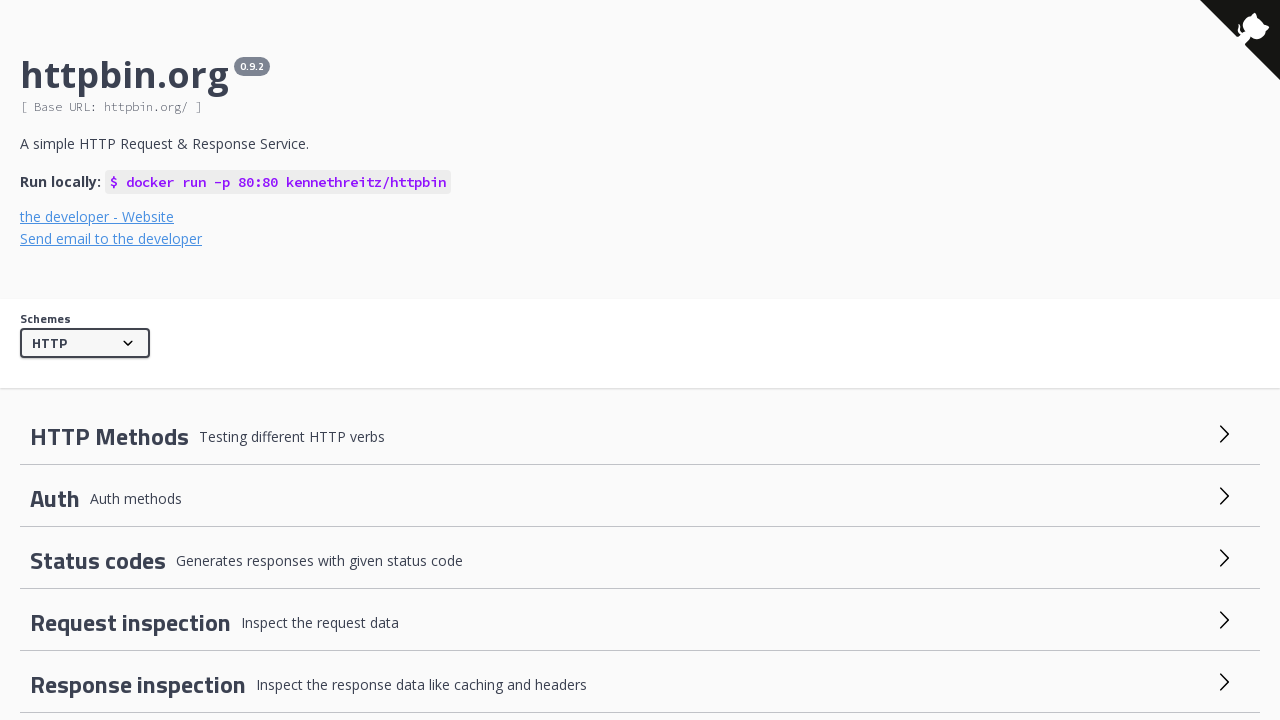